Navigates to the LeafGround window handling practice page and waits for it to load

Starting URL: https://www.leafground.com/window.xhtml

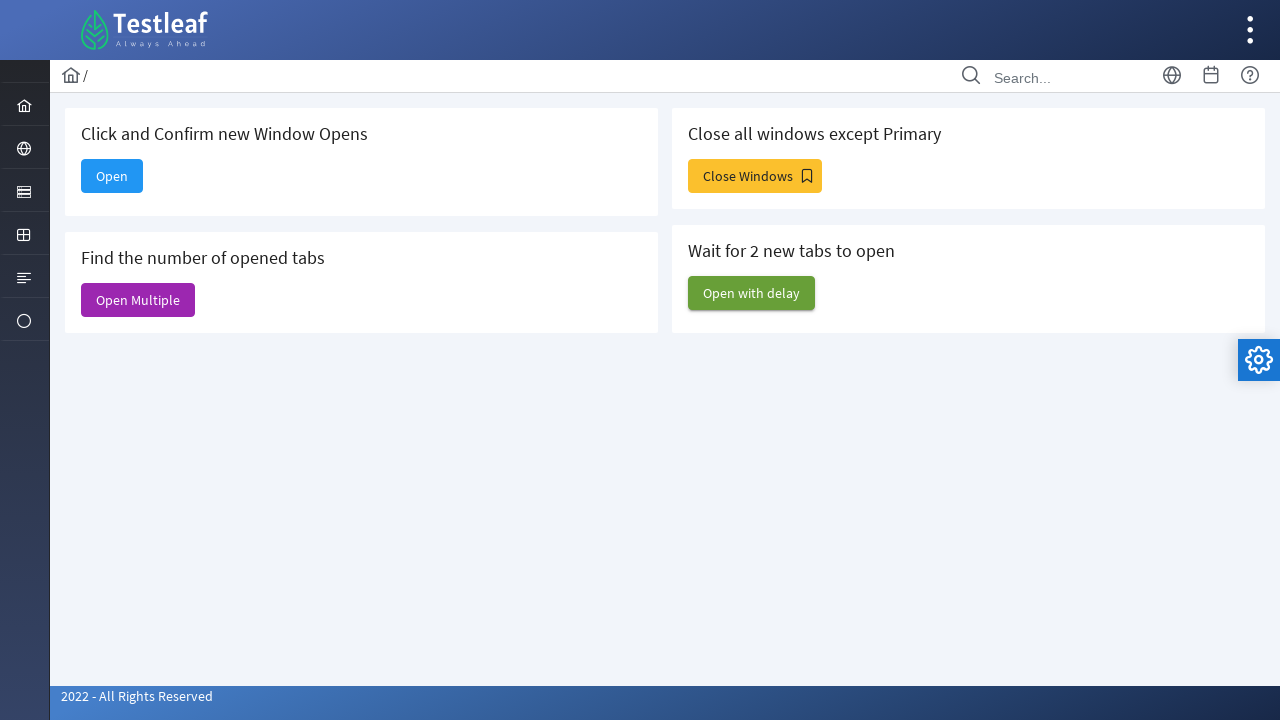

Navigated to LeafGround window handling practice page
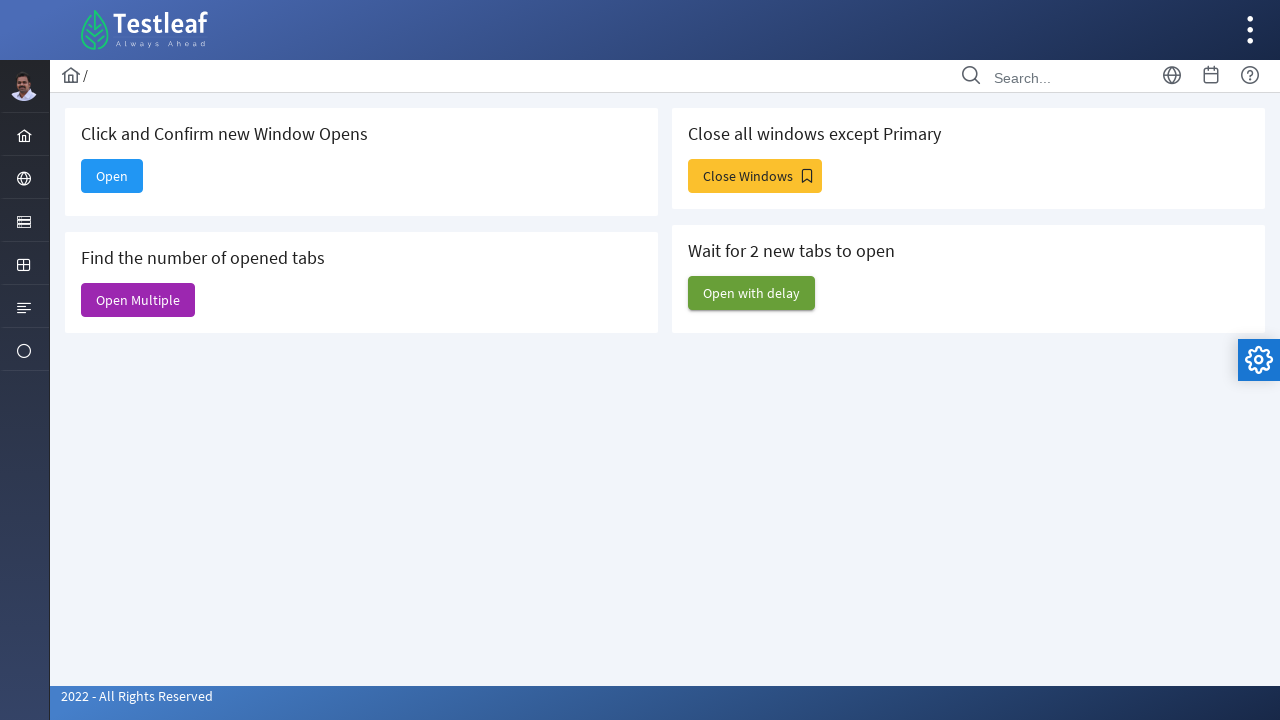

Page DOM content loaded completely
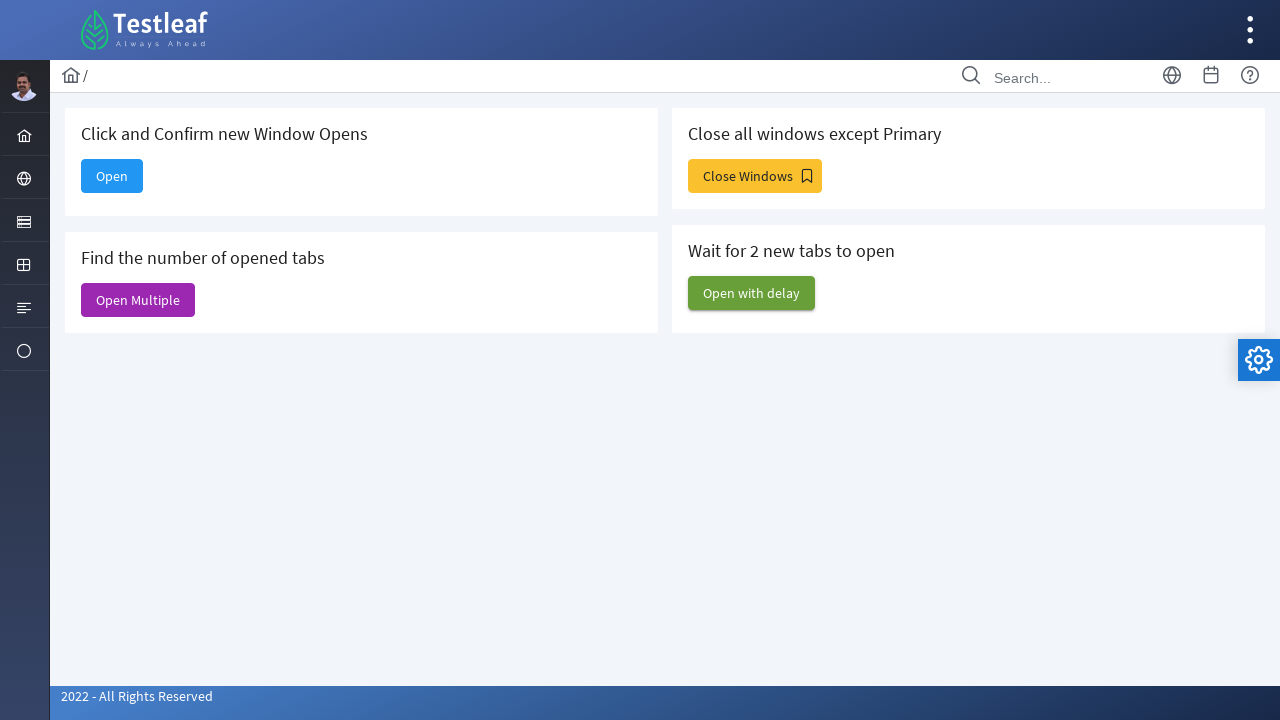

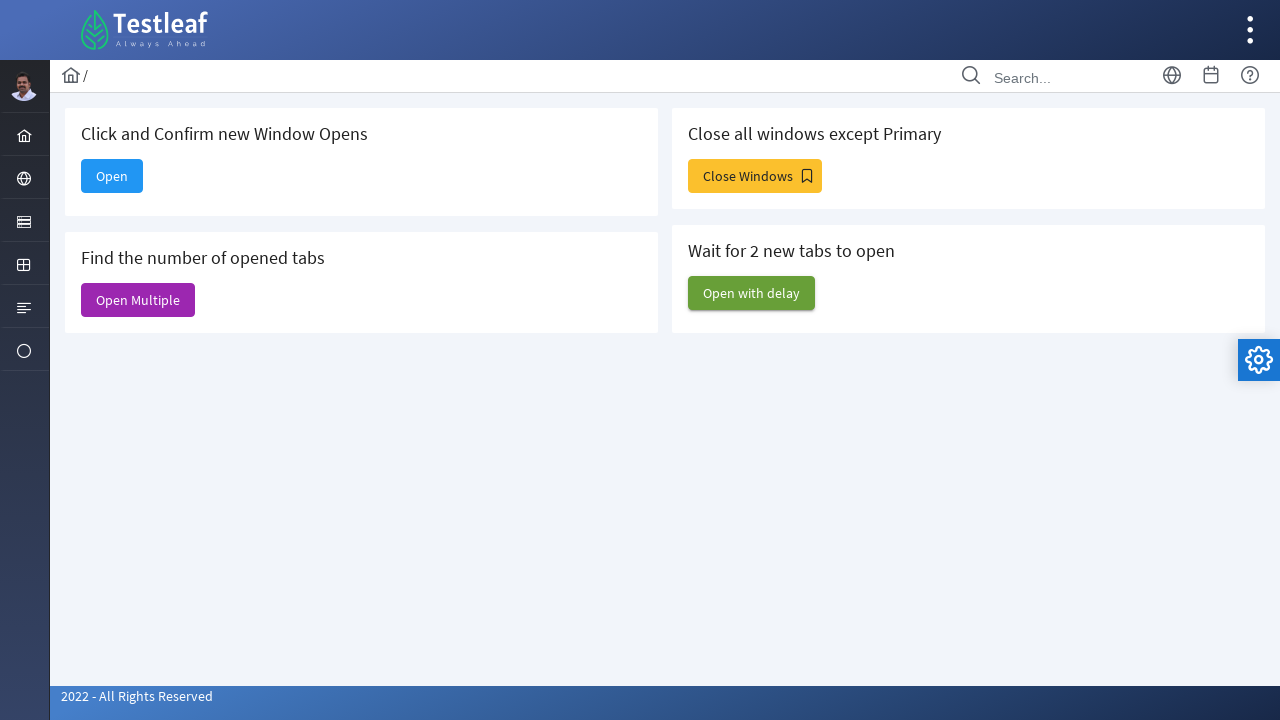